Tests dropdown selection functionality on OrangeHRM contact sales page by selecting values from employee count and country dropdowns

Starting URL: https://www.orangehrm.com/contact-sales/

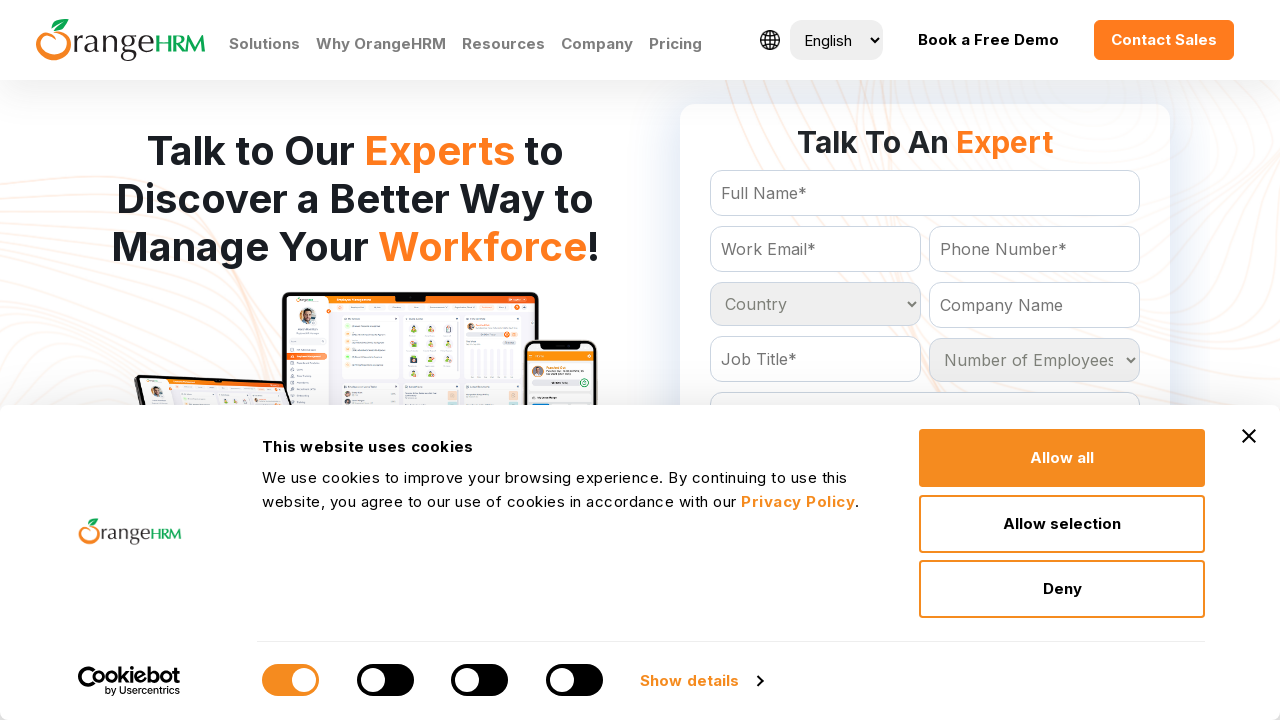

Located all employee count dropdown options
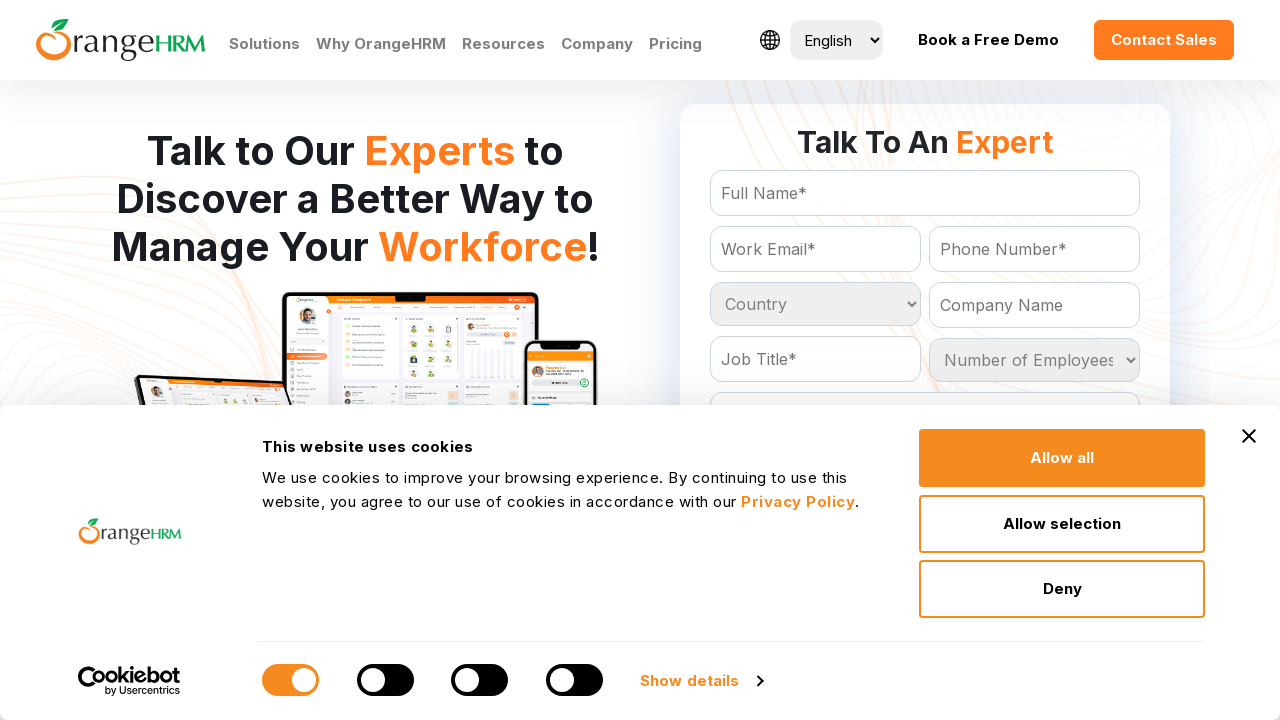

Located all employee count dropdown options again
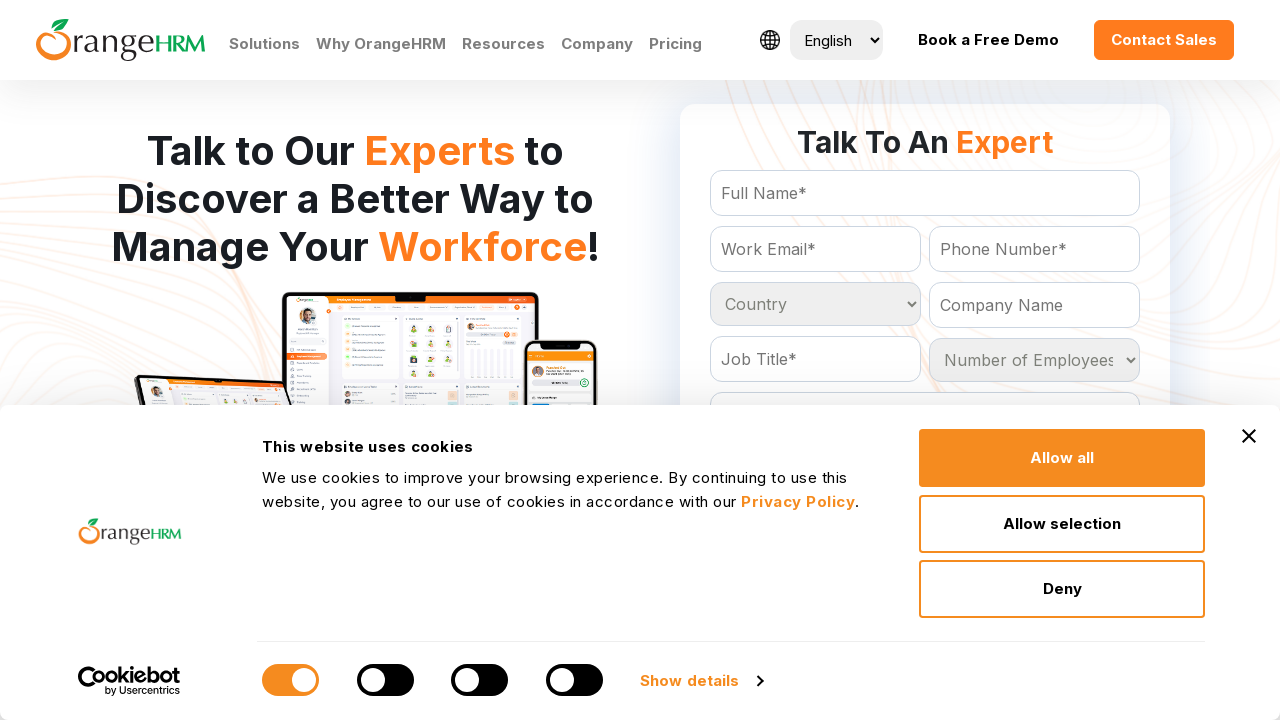

Selected 'Germany' from country dropdown on #Form_getForm_Country
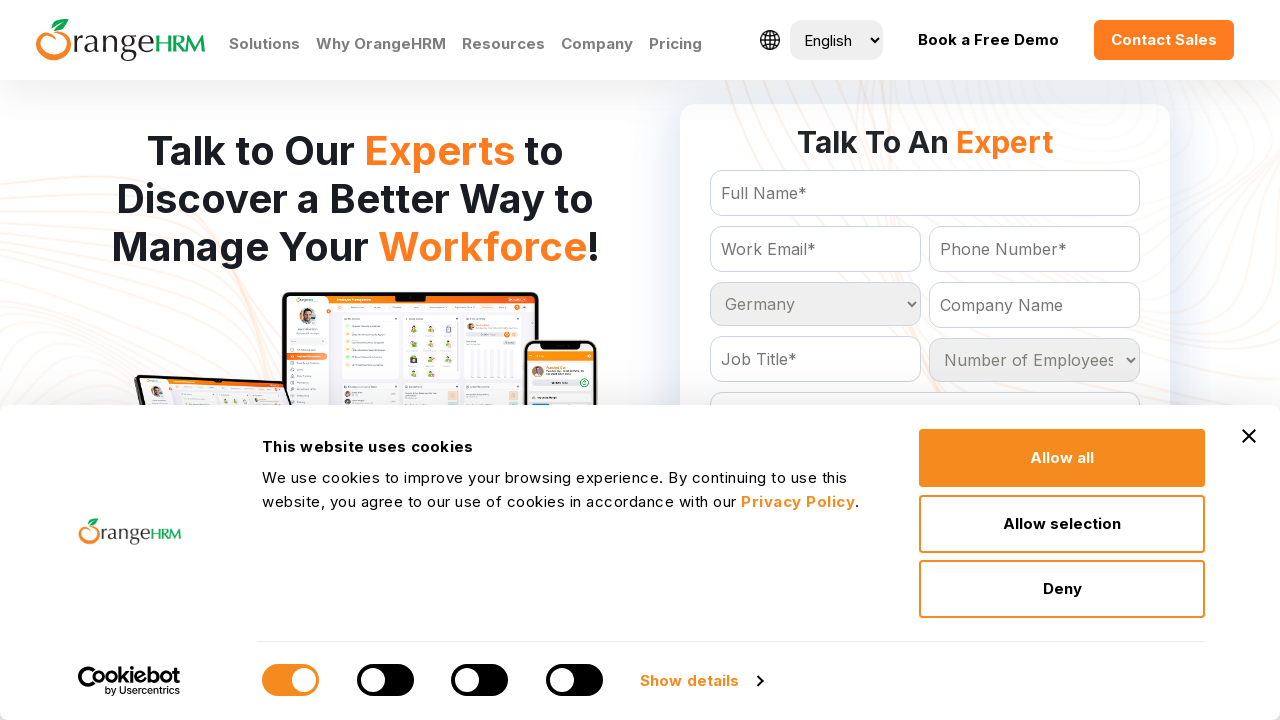

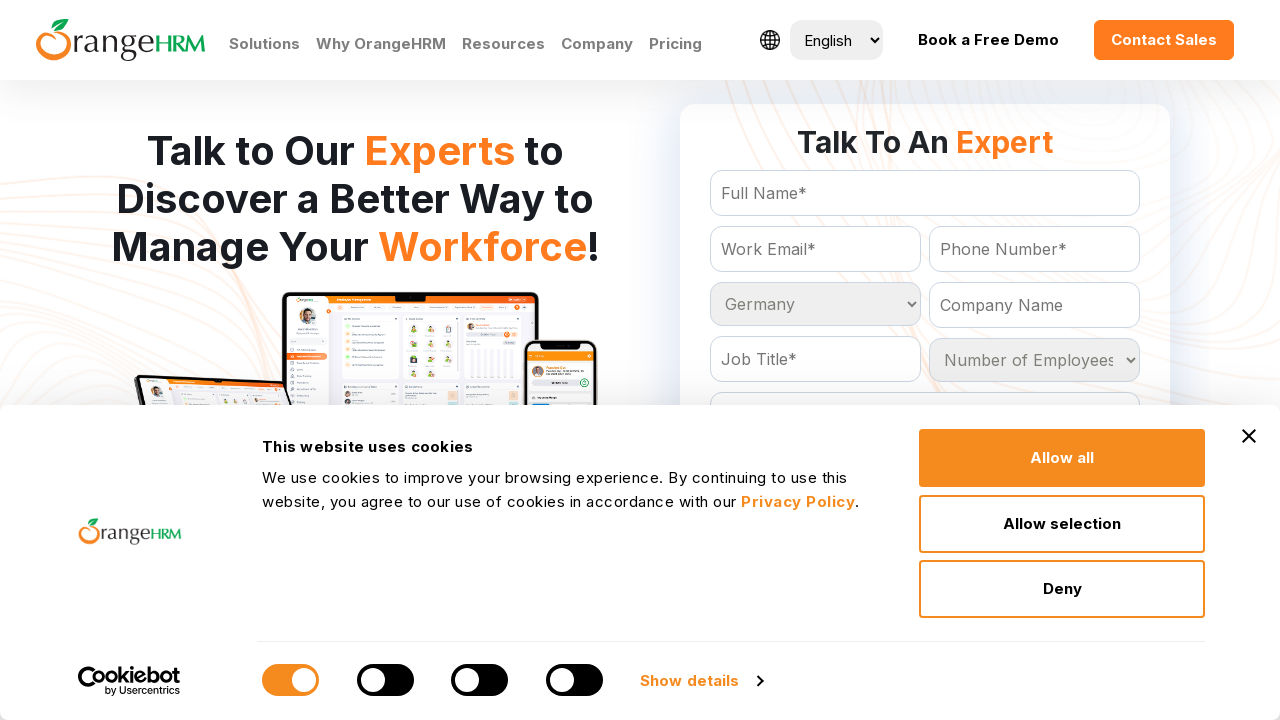